Tests window handling by navigating to Gmail's landing page and clicking the Help link, which opens a new window/tab, then retrieves window handles to demonstrate parent-child window relationship.

Starting URL: https://gmail.com

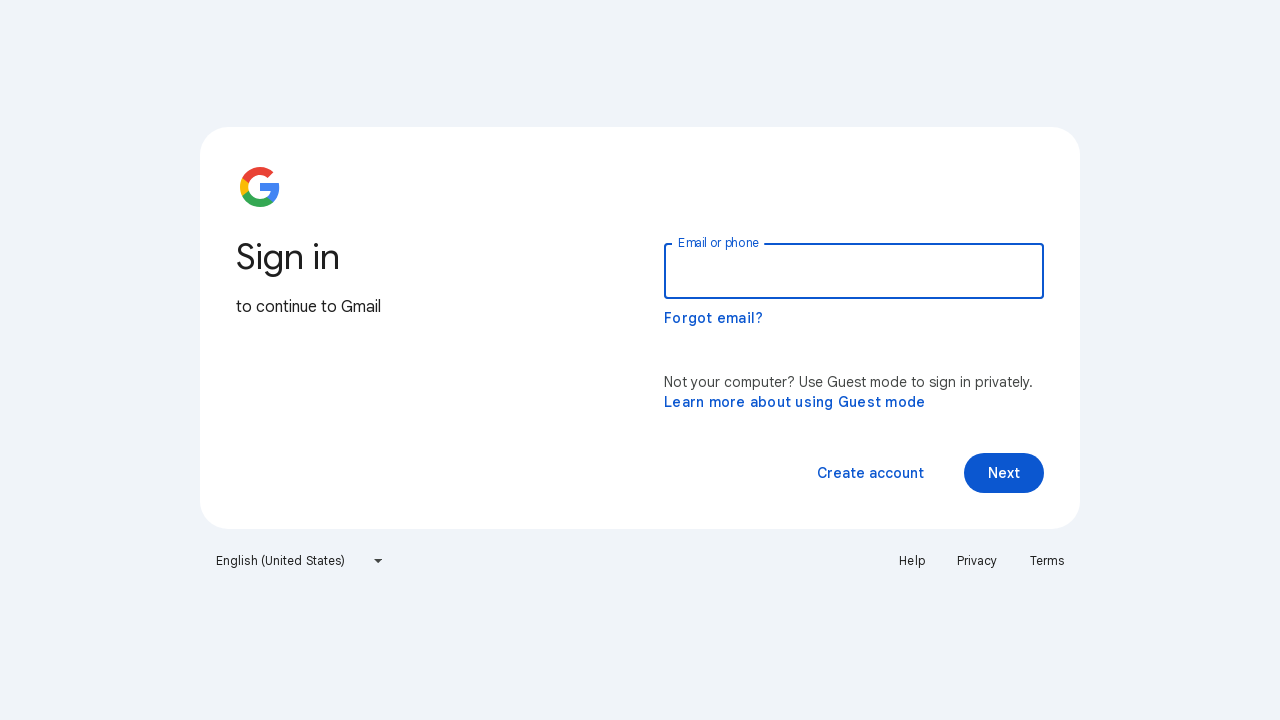

Set viewport to 1920x1080
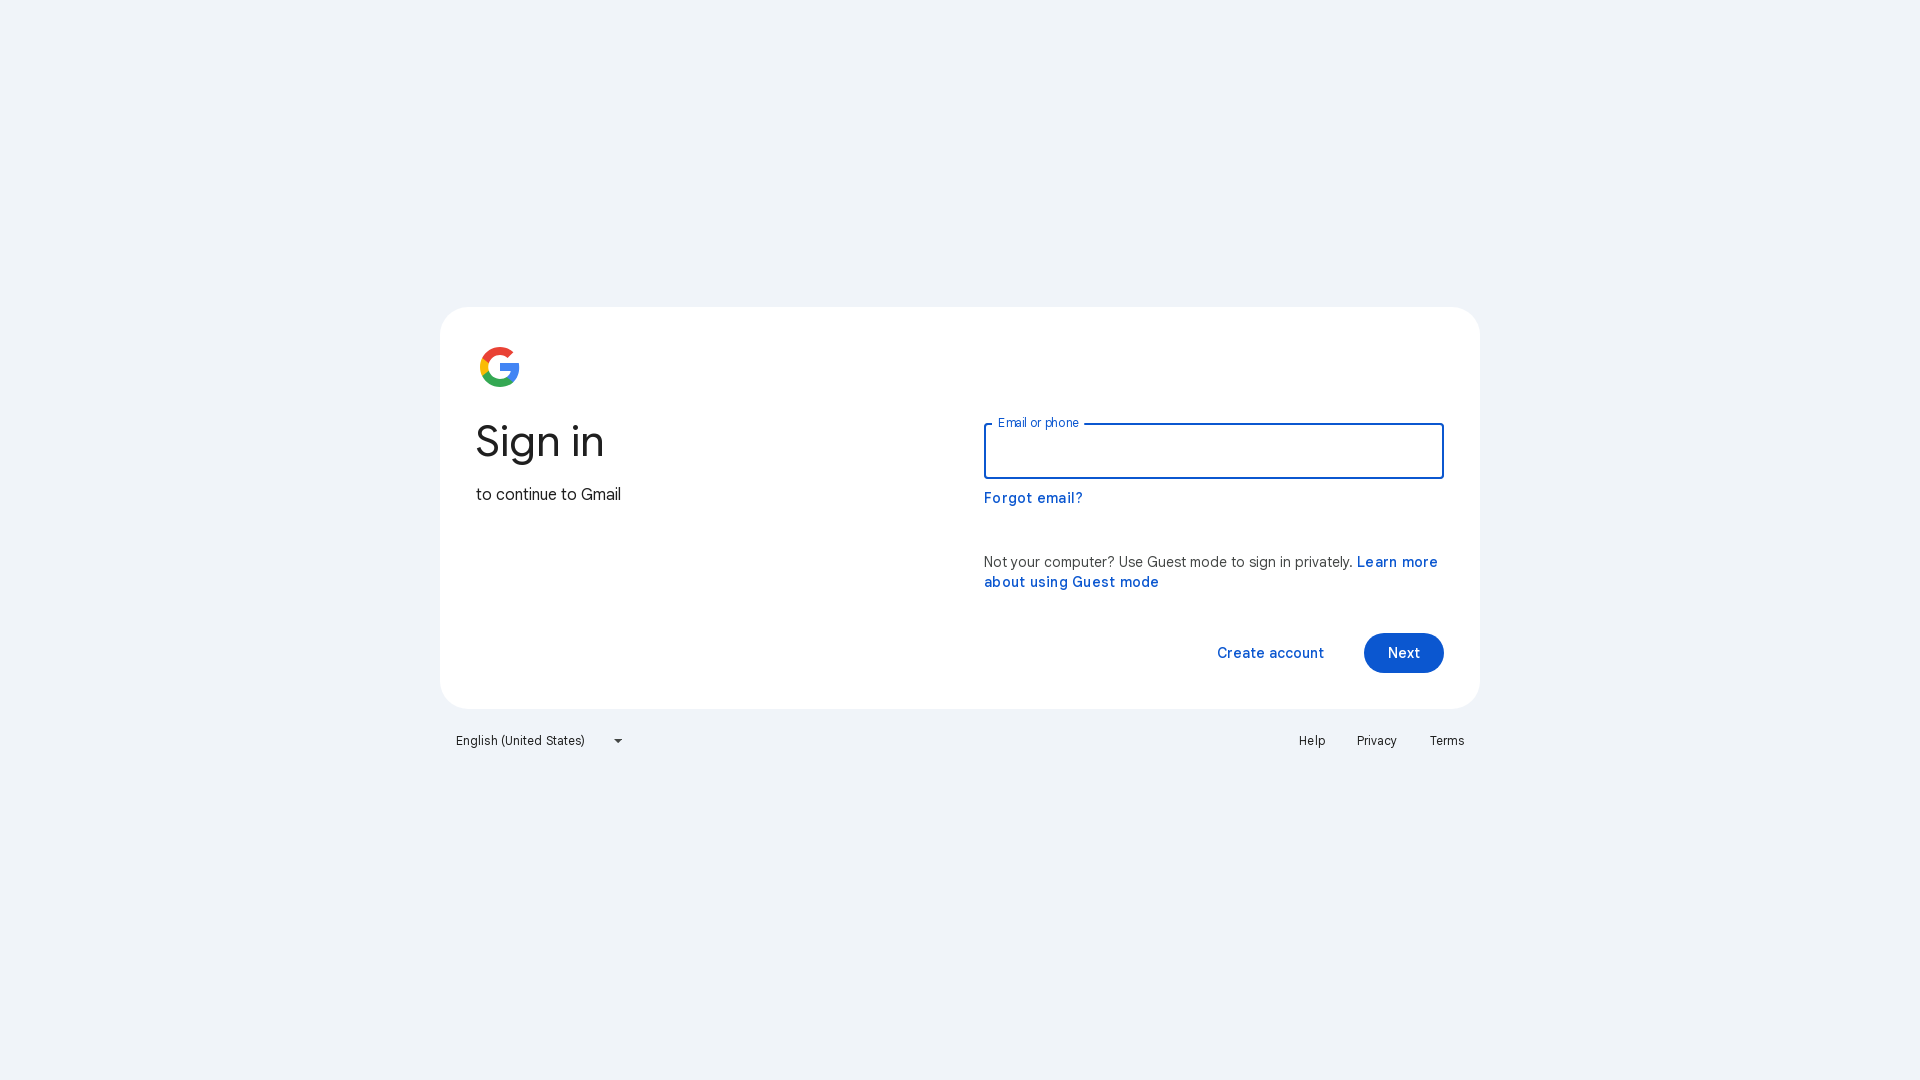

Clicked Help link to open new window/tab at (1312, 741) on text=Help
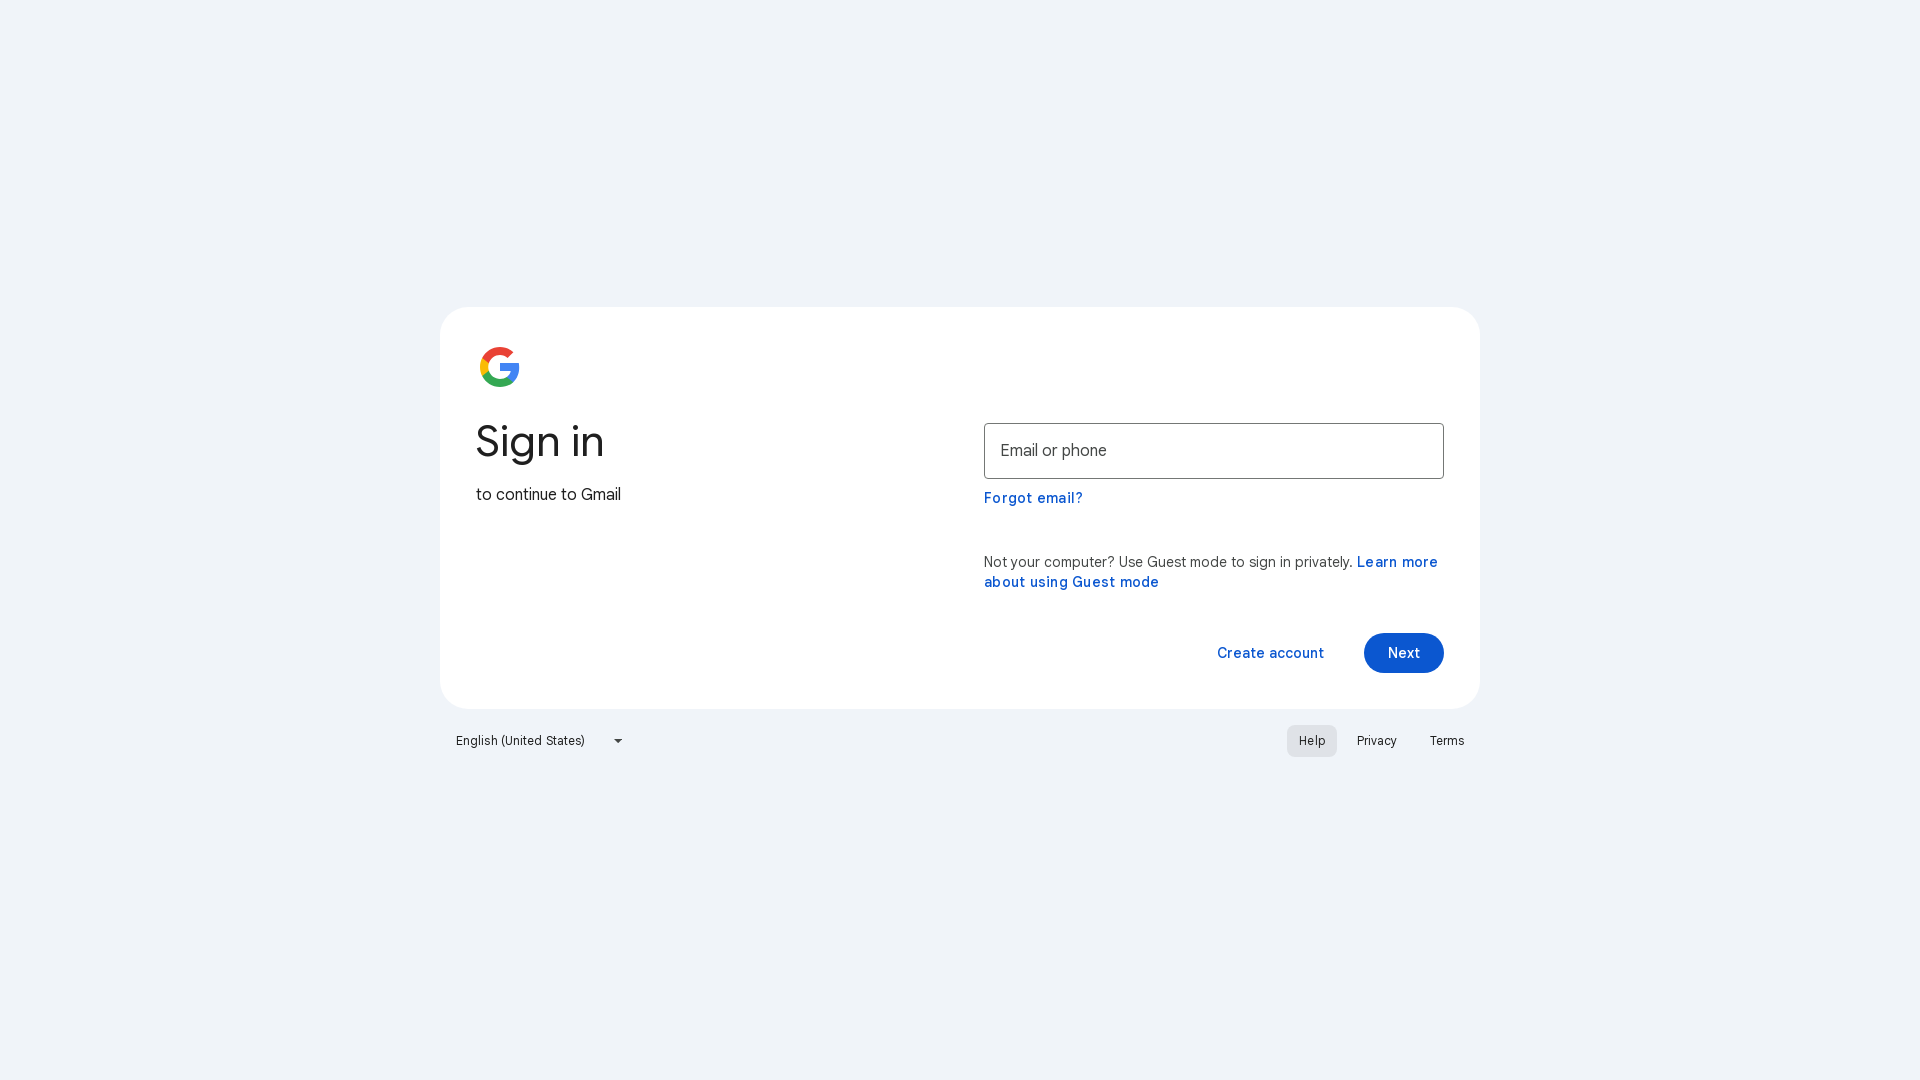

Retrieved child page/window object
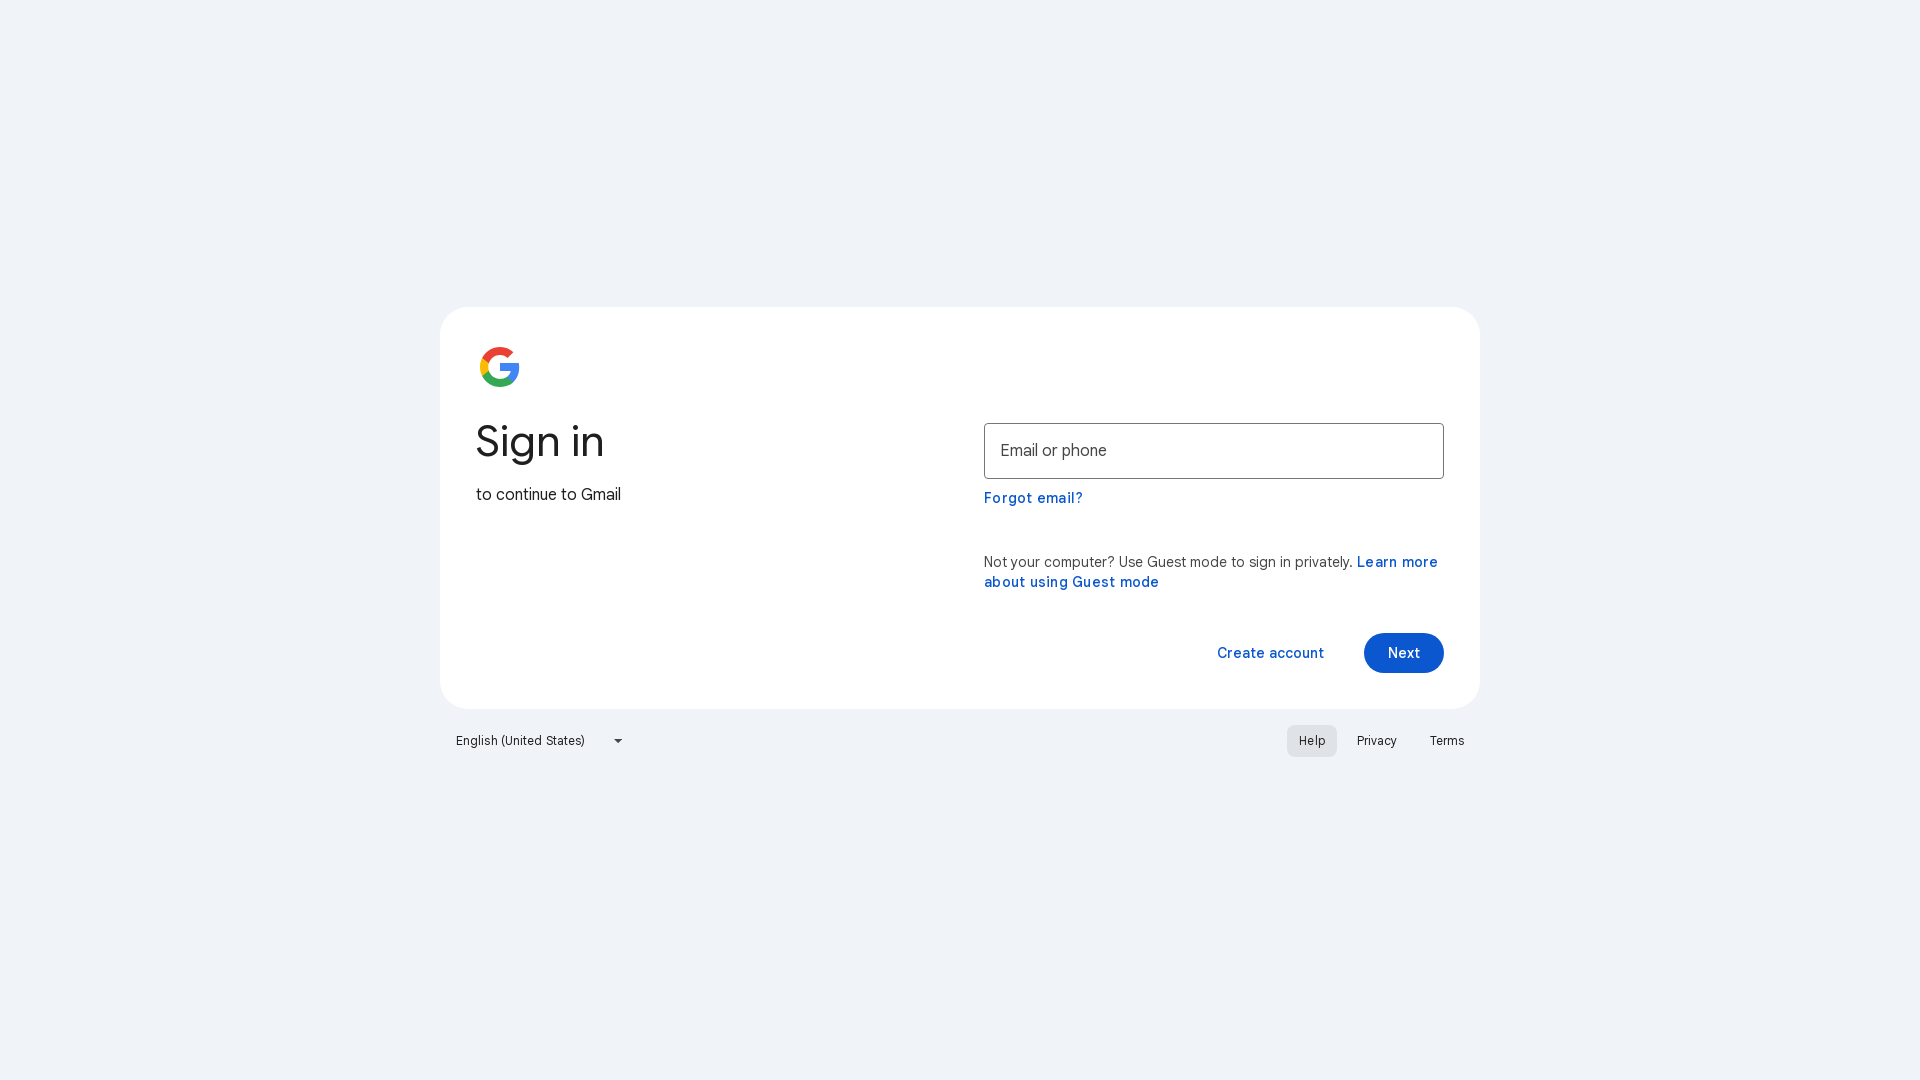

Child page loaded successfully
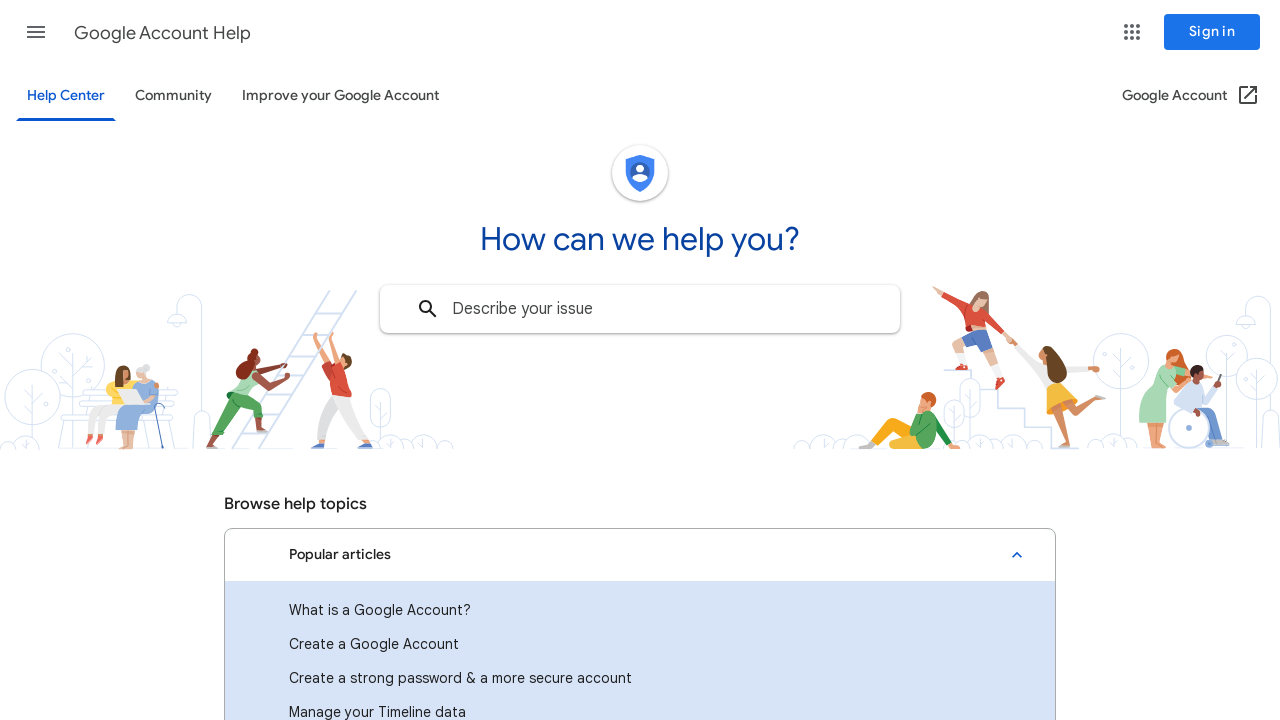

Retrieved all pages from context - total count: 2
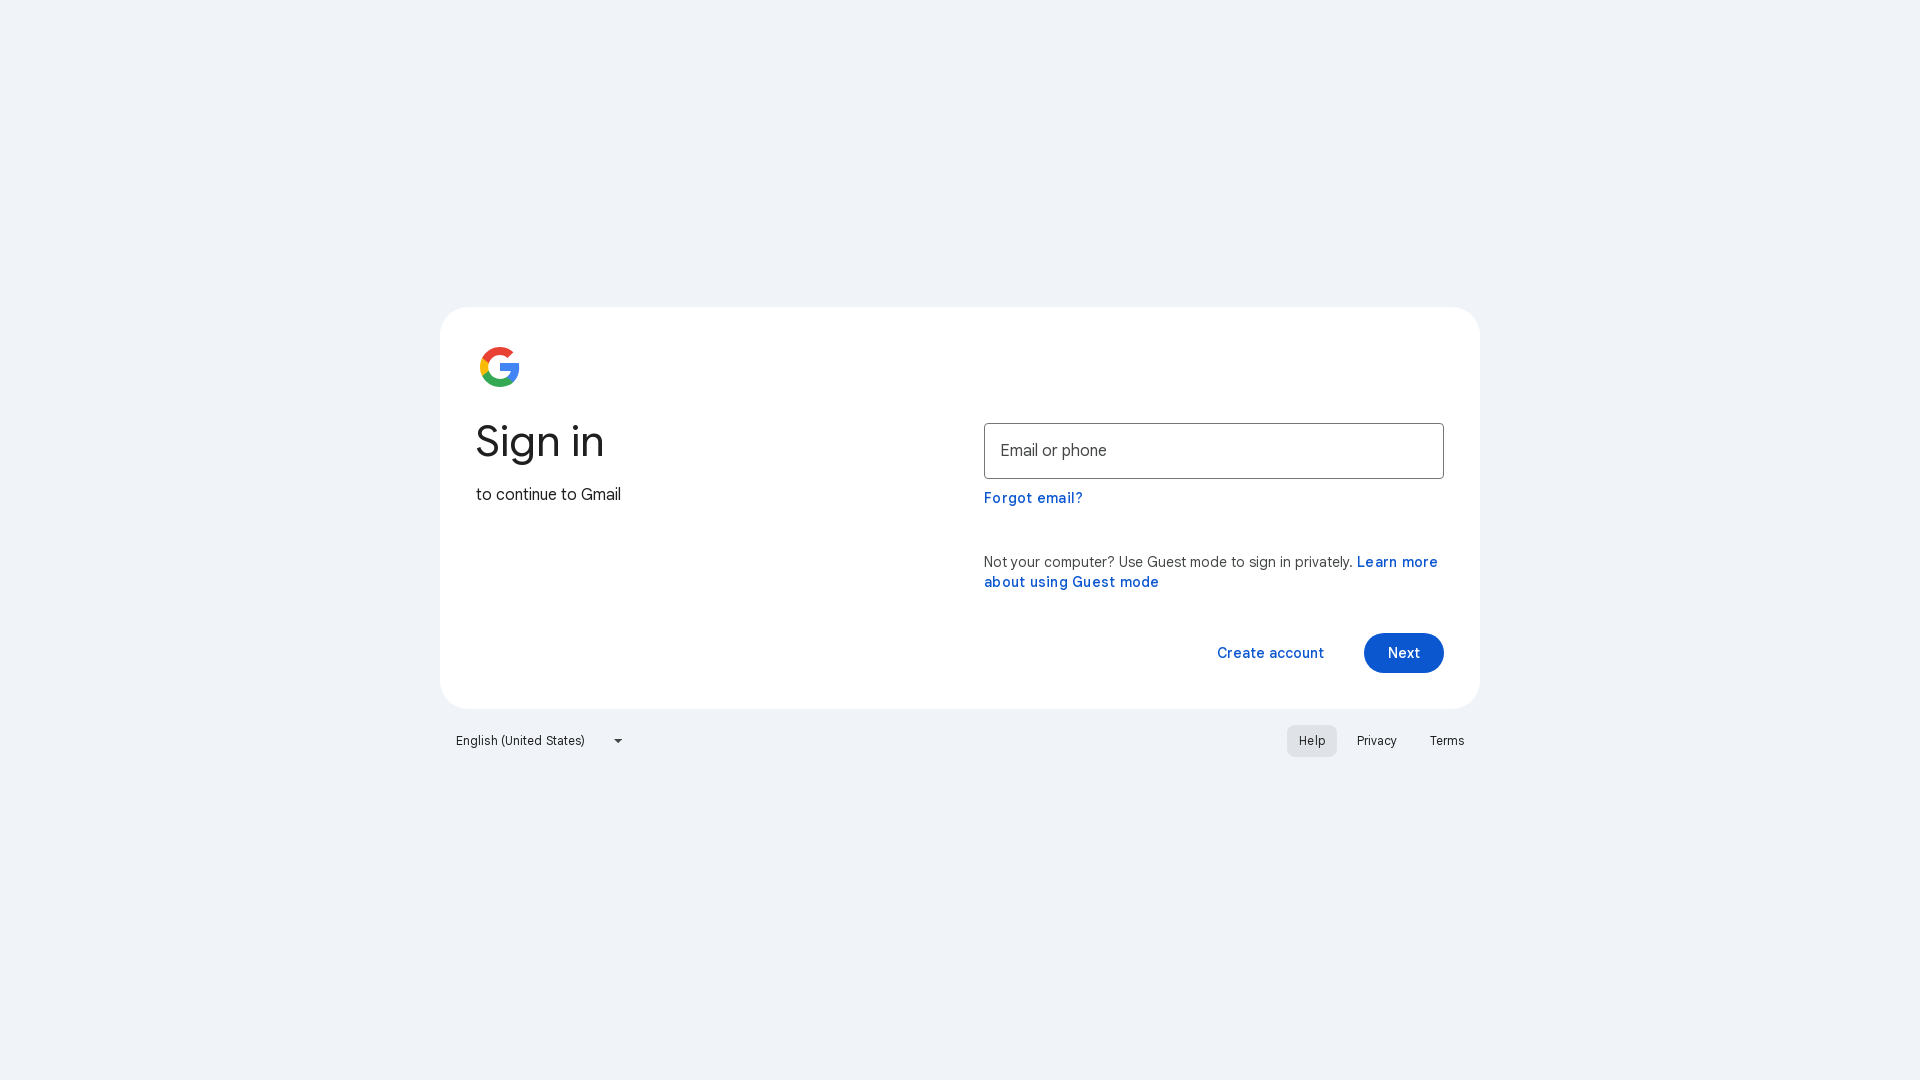

Identified parent page with URL: https://accounts.google.com/v3/signin/identifier?continue=https%3A%2F%2Fmail.google.com%2Fmail%2Fu%2F0%2F&dsh=S-1741140070%3A1772412881297484&emr=1&followup=https%3A%2F%2Fmail.google.com%2Fmail%2Fu%2F0%2F&ifkv=ASfE1-rCvJf3HoEEdS8dYjKD3CkZoUO6I0sf7gnChtybaMindUFzW4uIMKRwIoA3ObCgppbfG7jkCg&osid=1&passive=1209600&service=mail&flowName=GlifWebSignIn&flowEntry=ServiceLogin
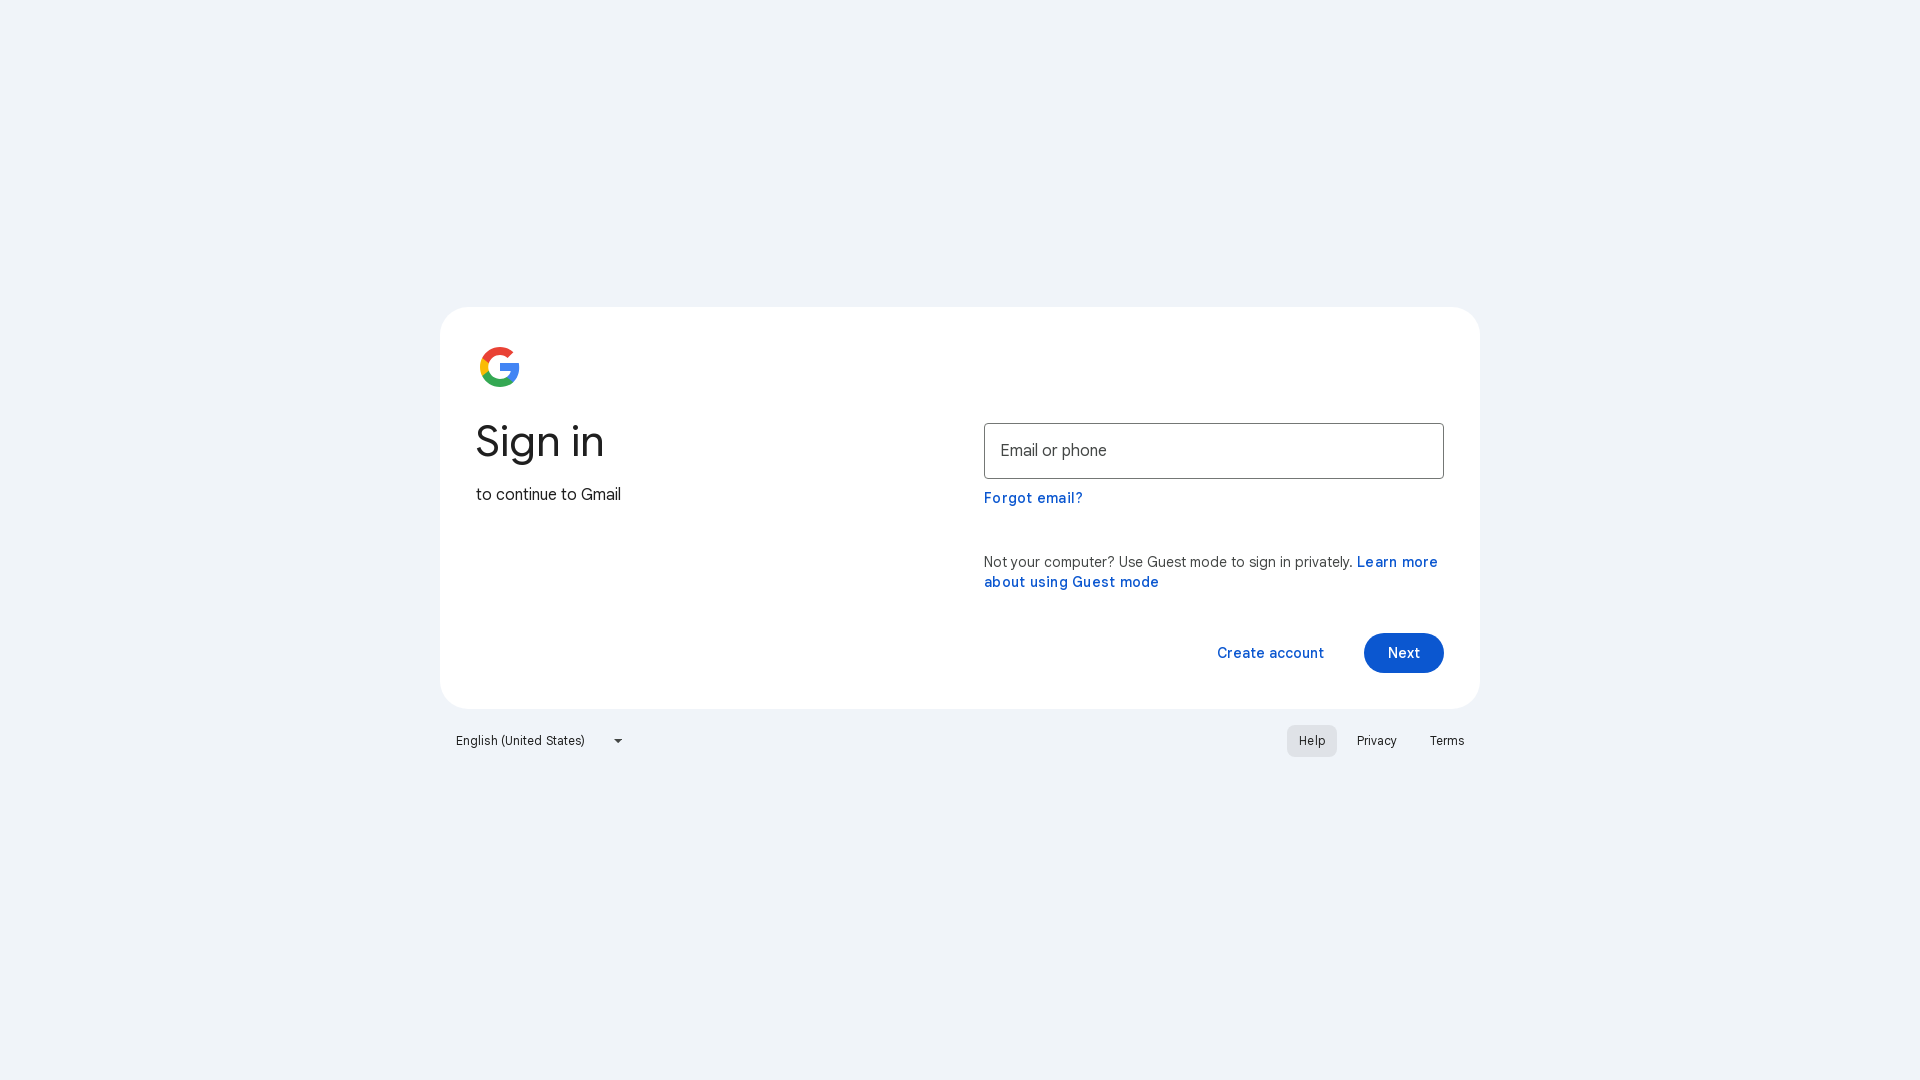

Identified child page with URL: https://support.google.com/accounts?hl=en&visit_id=639080096867251040-3987526395&rd=2&p=account_iph#topic=3382296
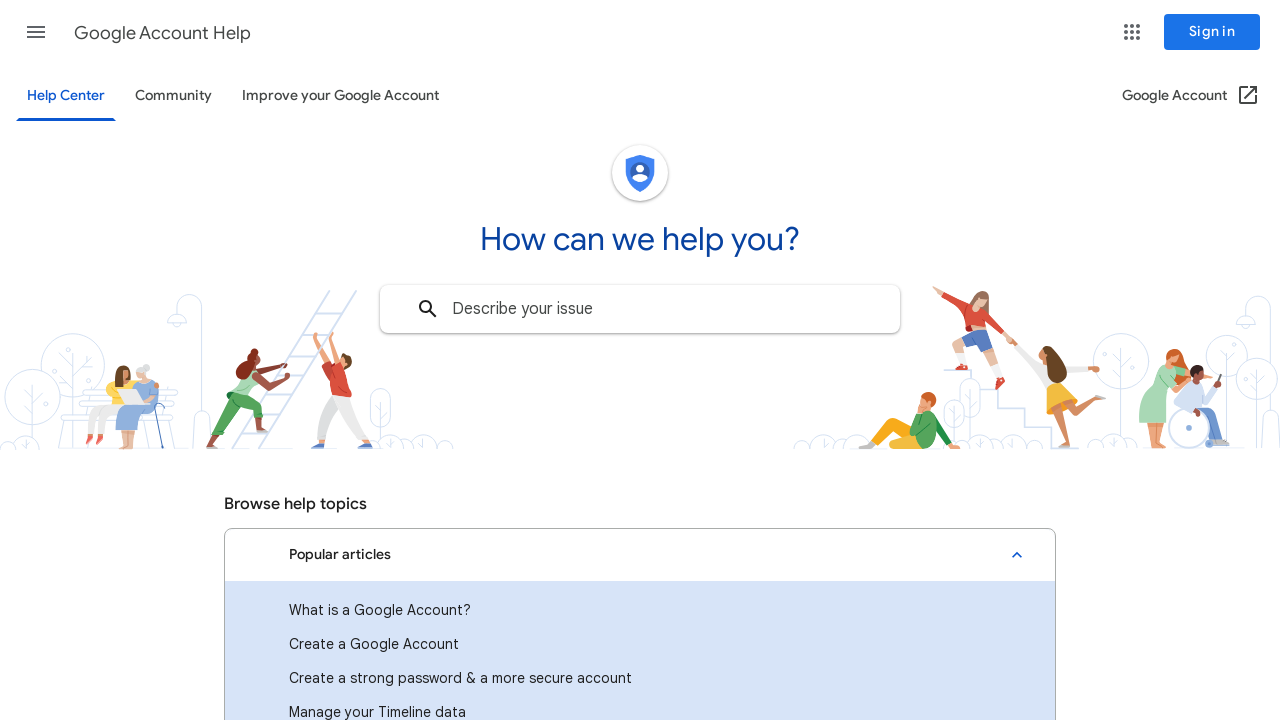

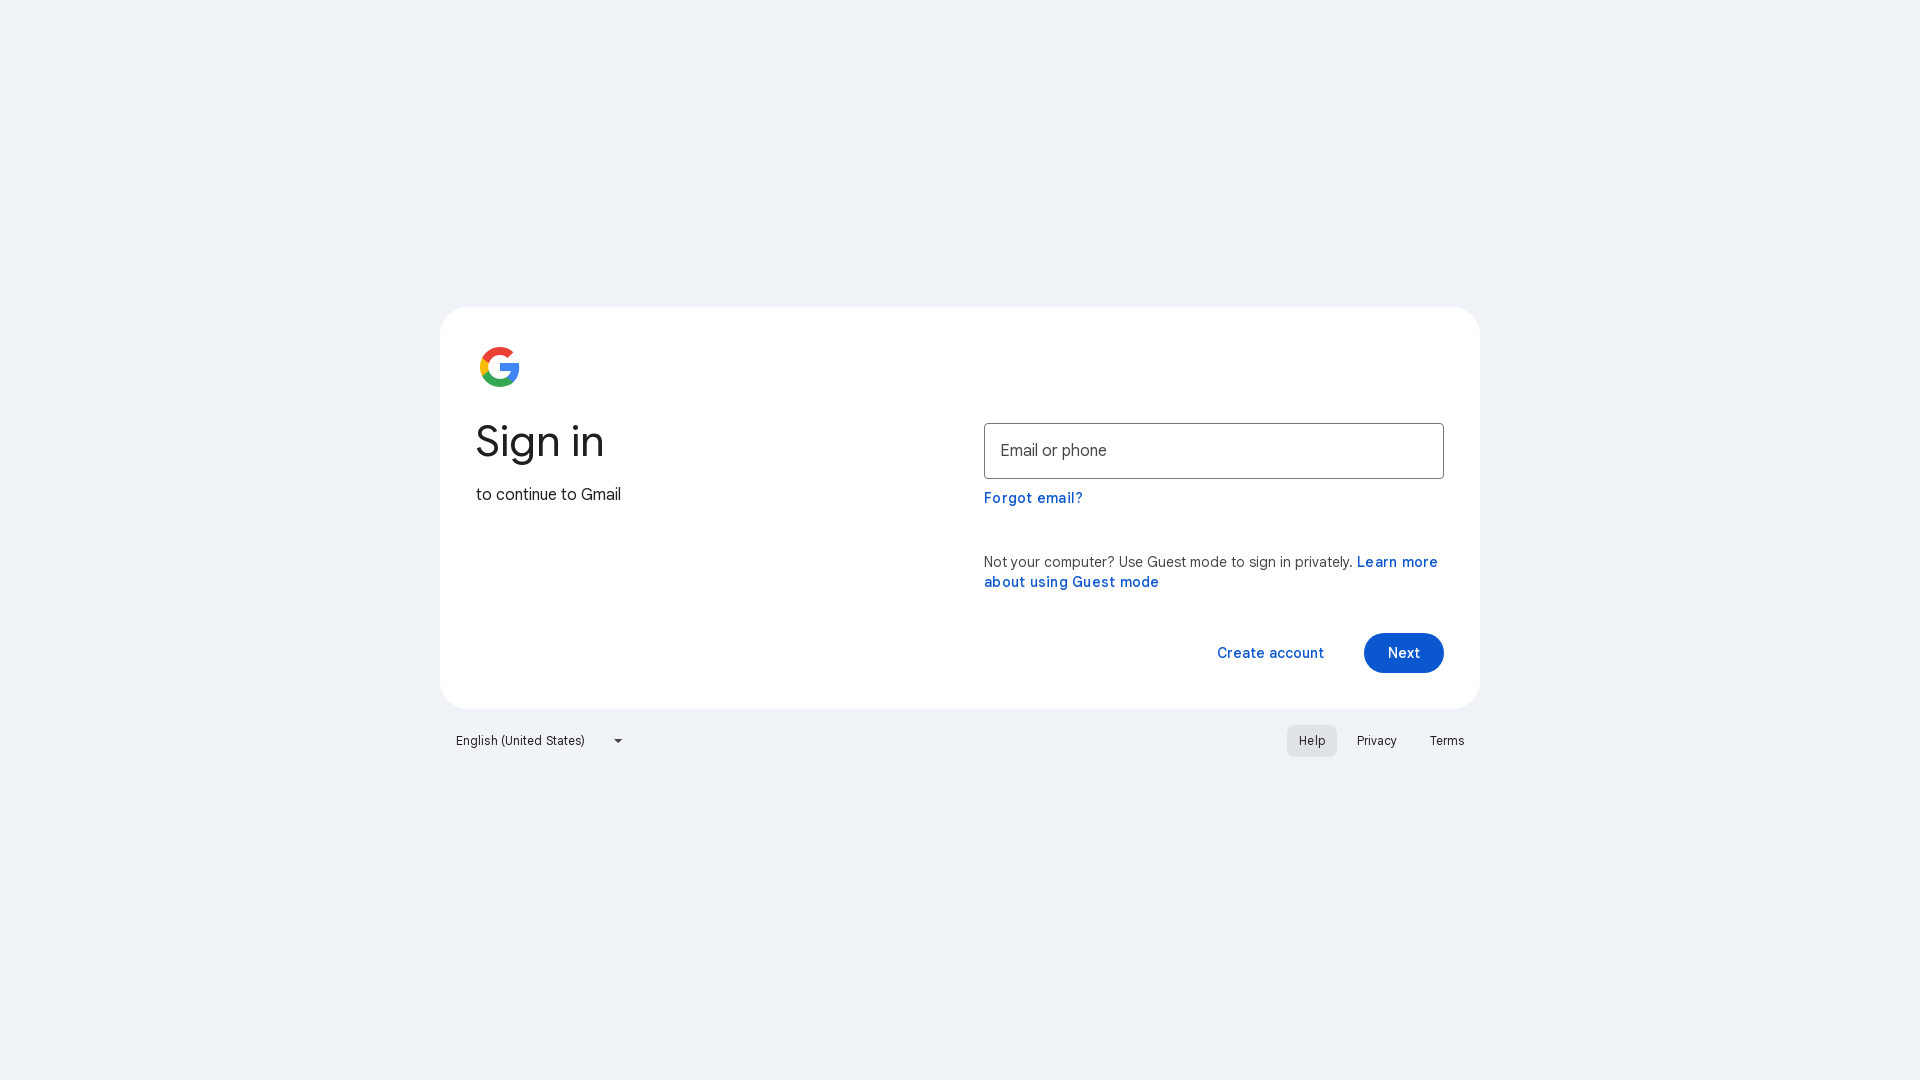